Tests file upload functionality by selecting a file and verifying the uploaded file name is displayed

Starting URL: https://the-internet.herokuapp.com/upload

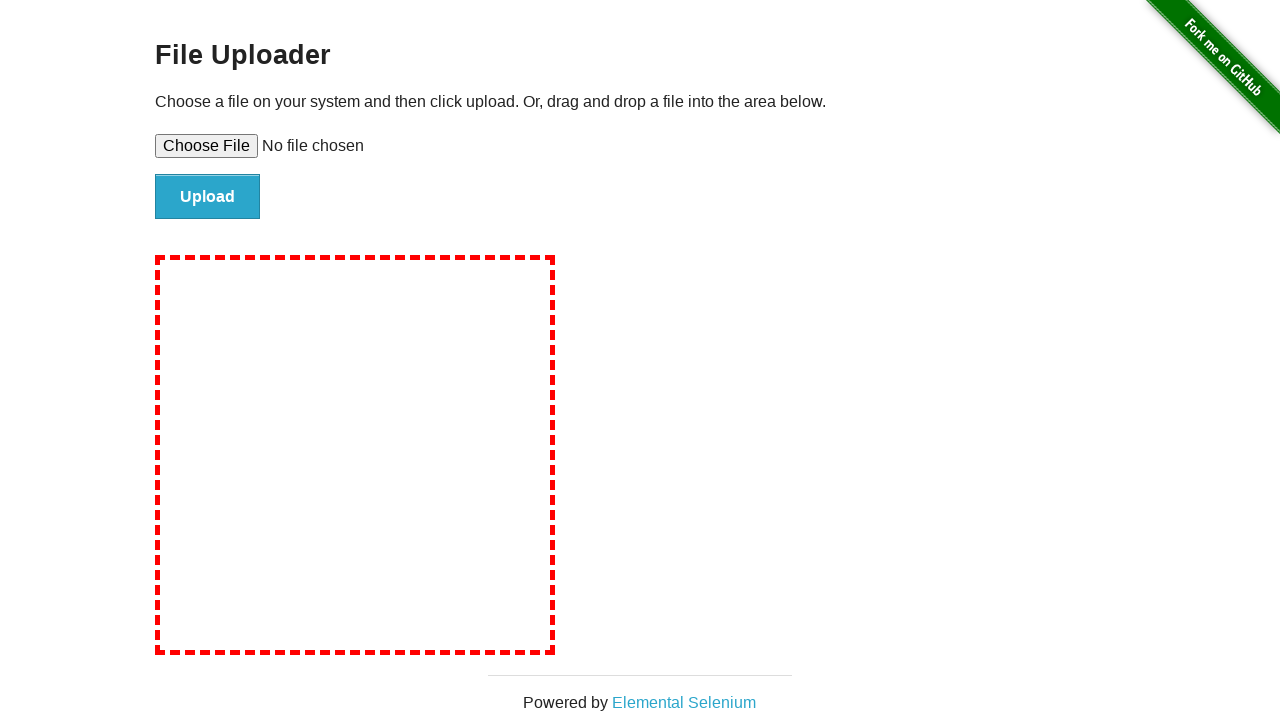

Created temporary test file for upload
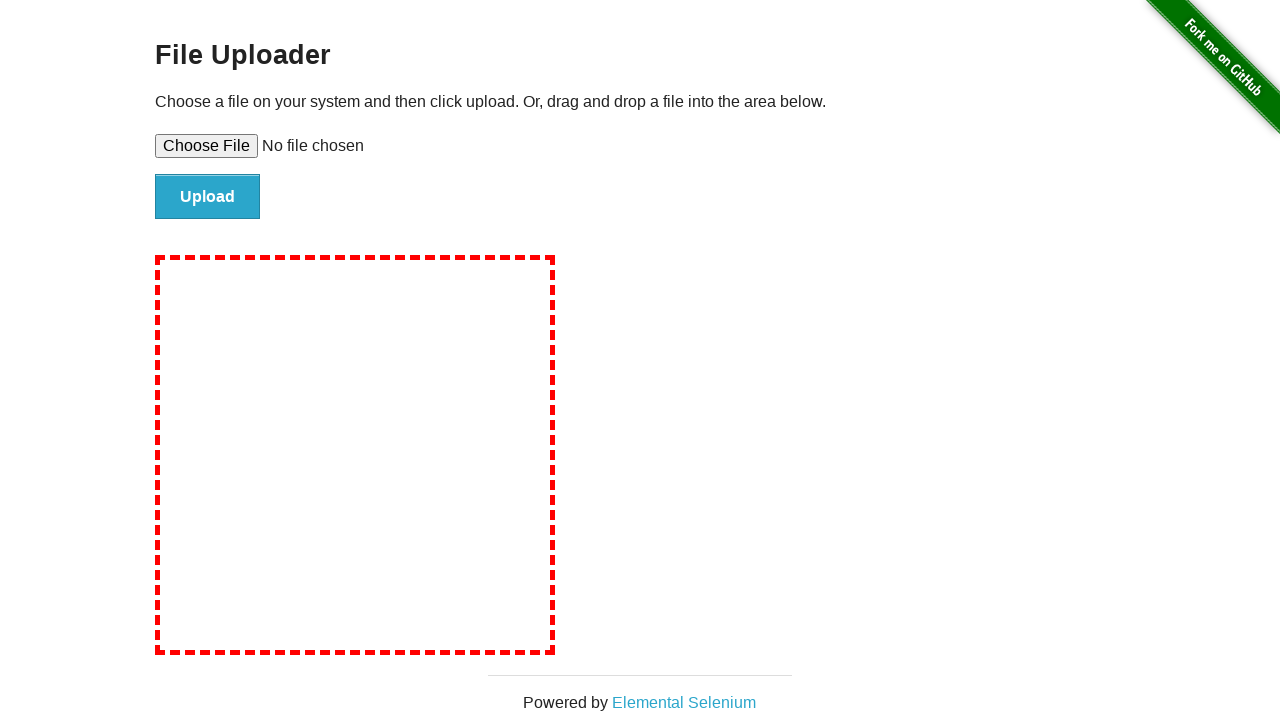

Selected file for upload using file input element
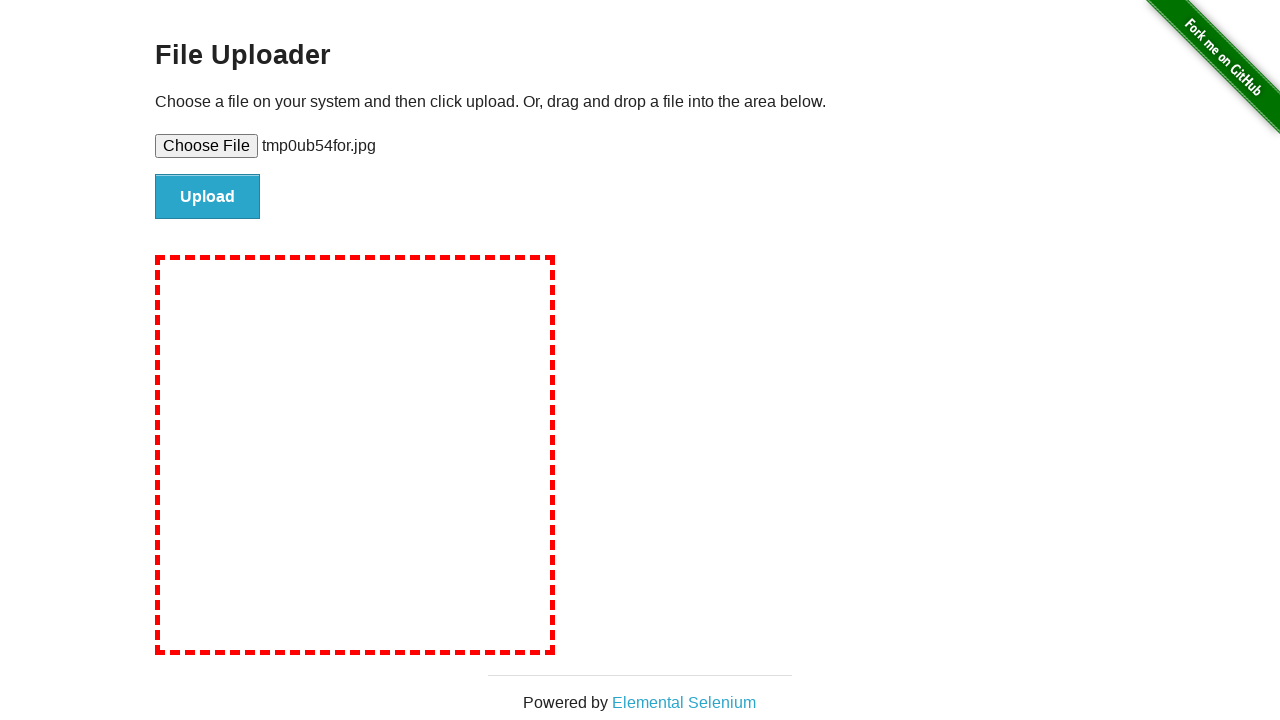

Clicked upload button to submit file at (208, 197) on #file-submit
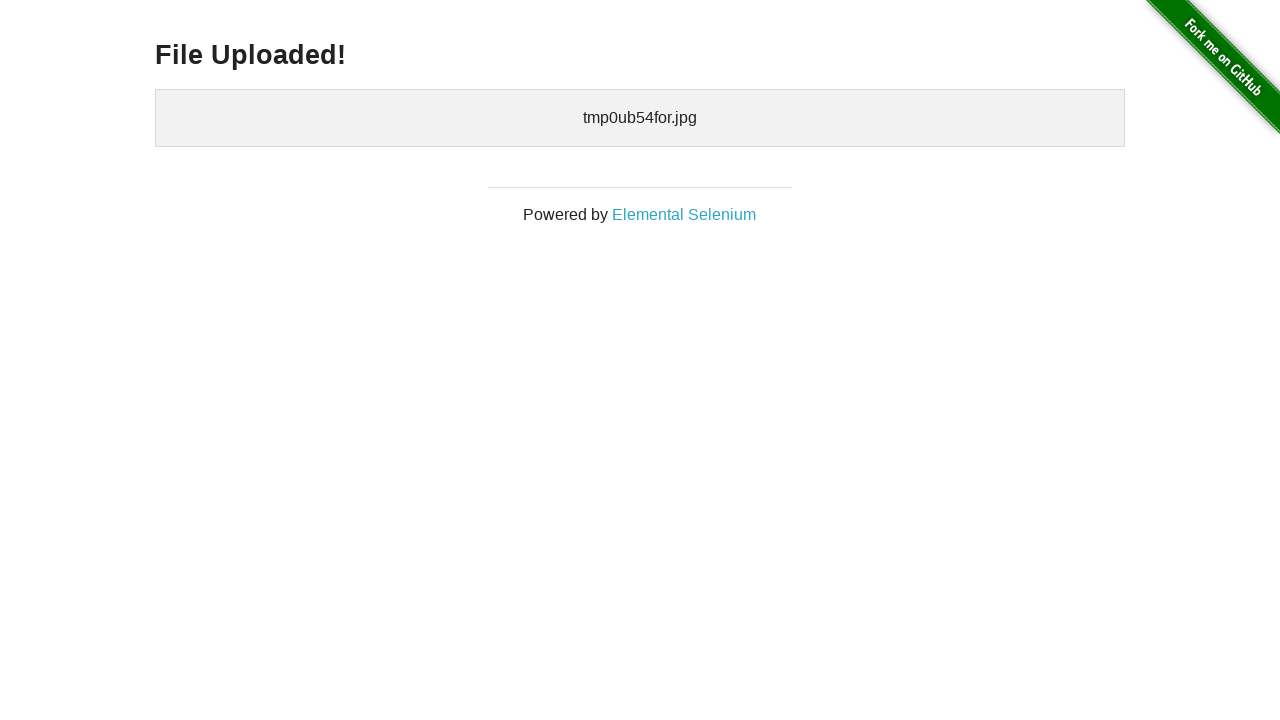

Waited for uploaded files section to appear
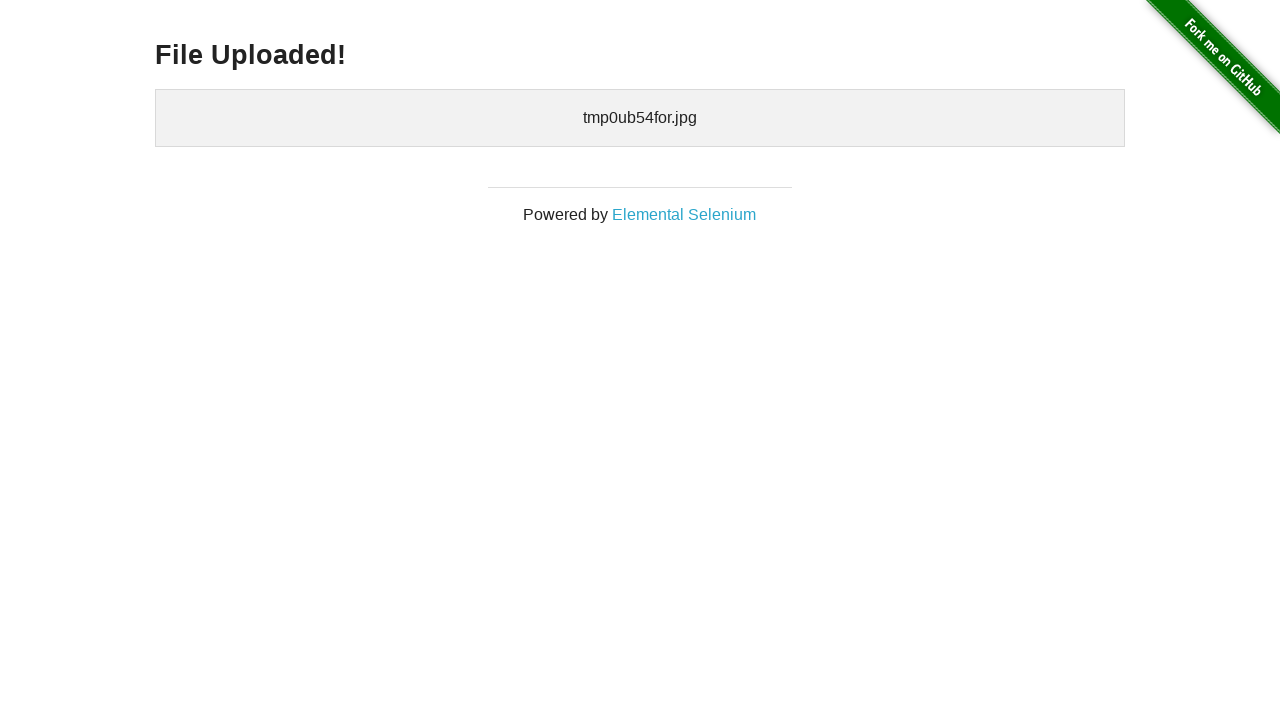

Retrieved text content from uploaded files section
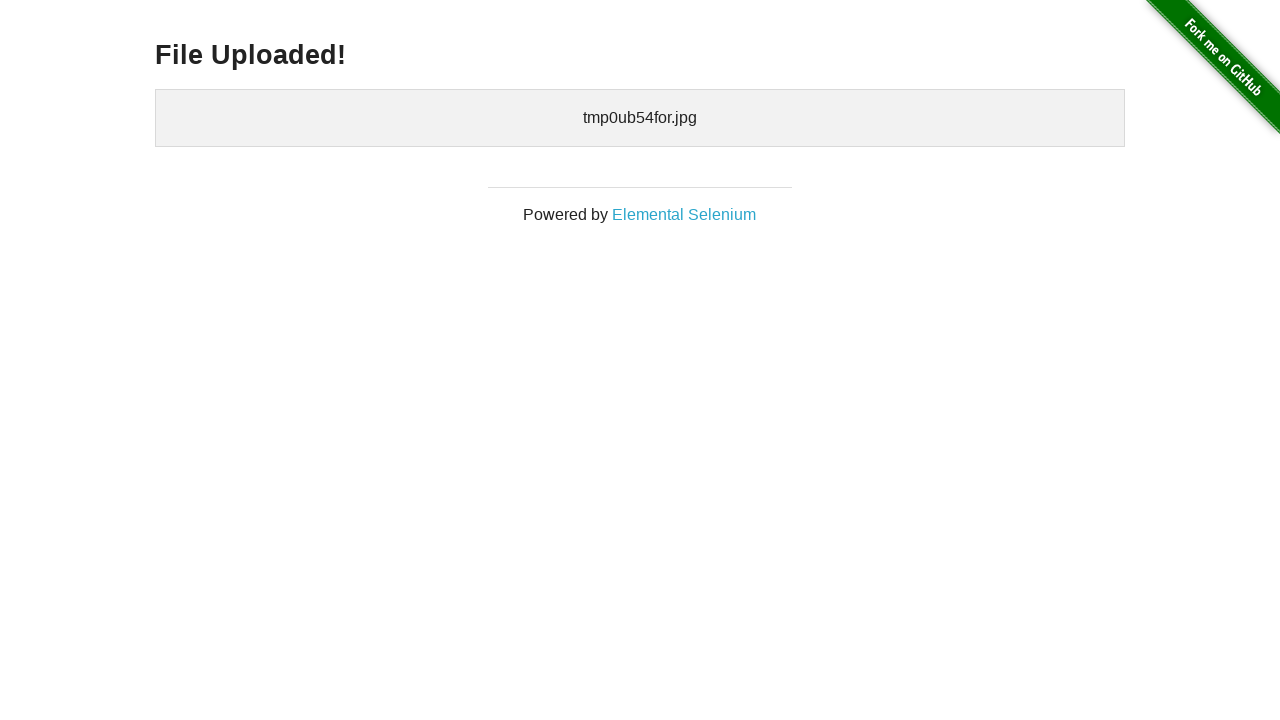

Verified that uploaded filename 'tmp0ub54for.jpg' is displayed in results
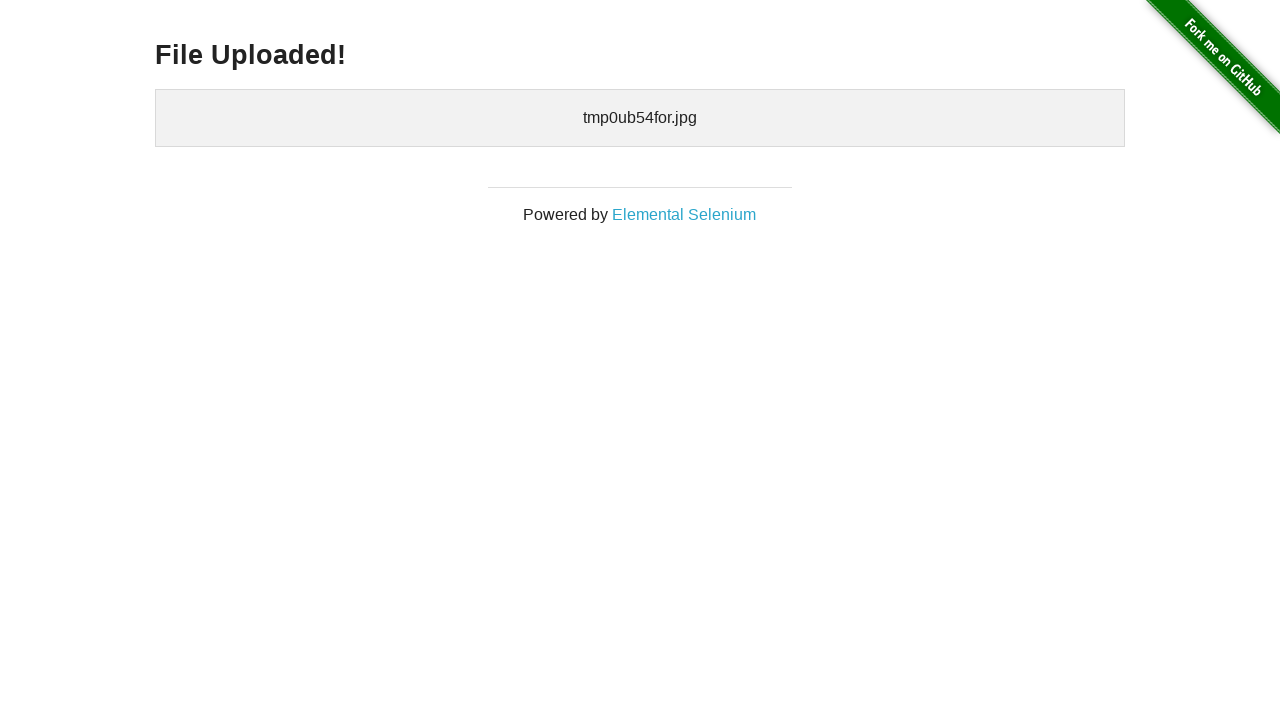

Cleaned up temporary file
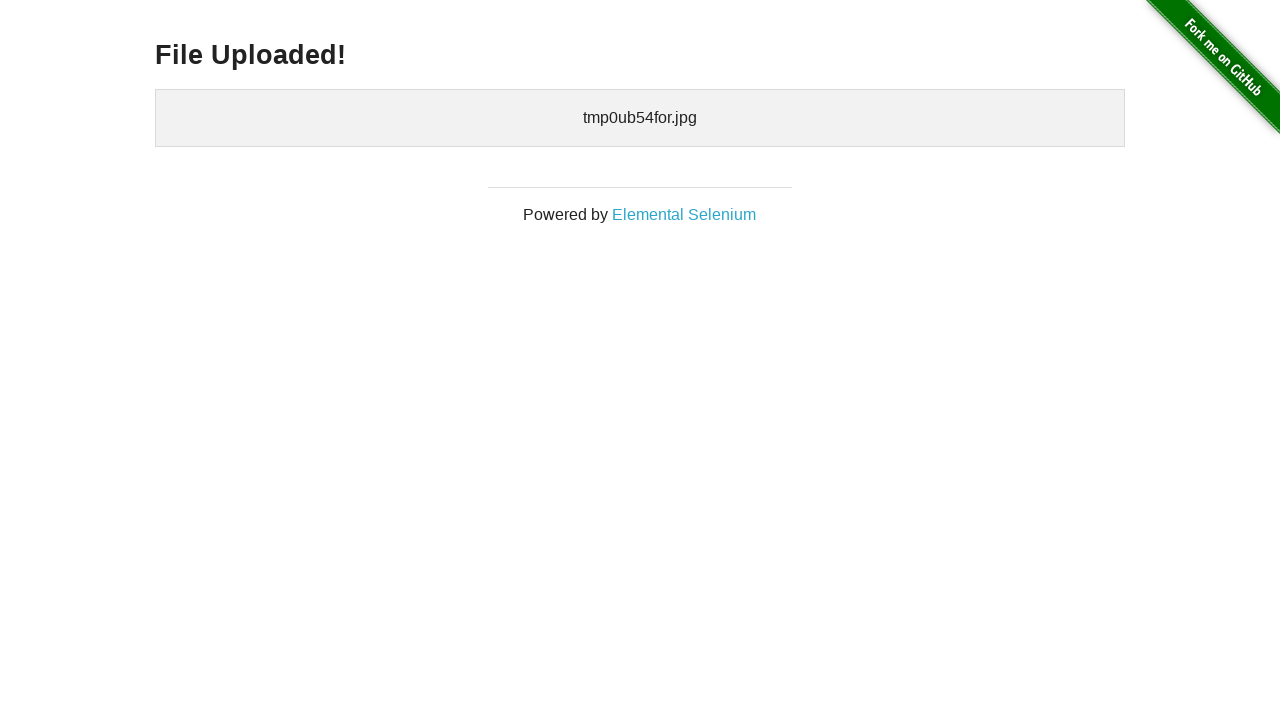

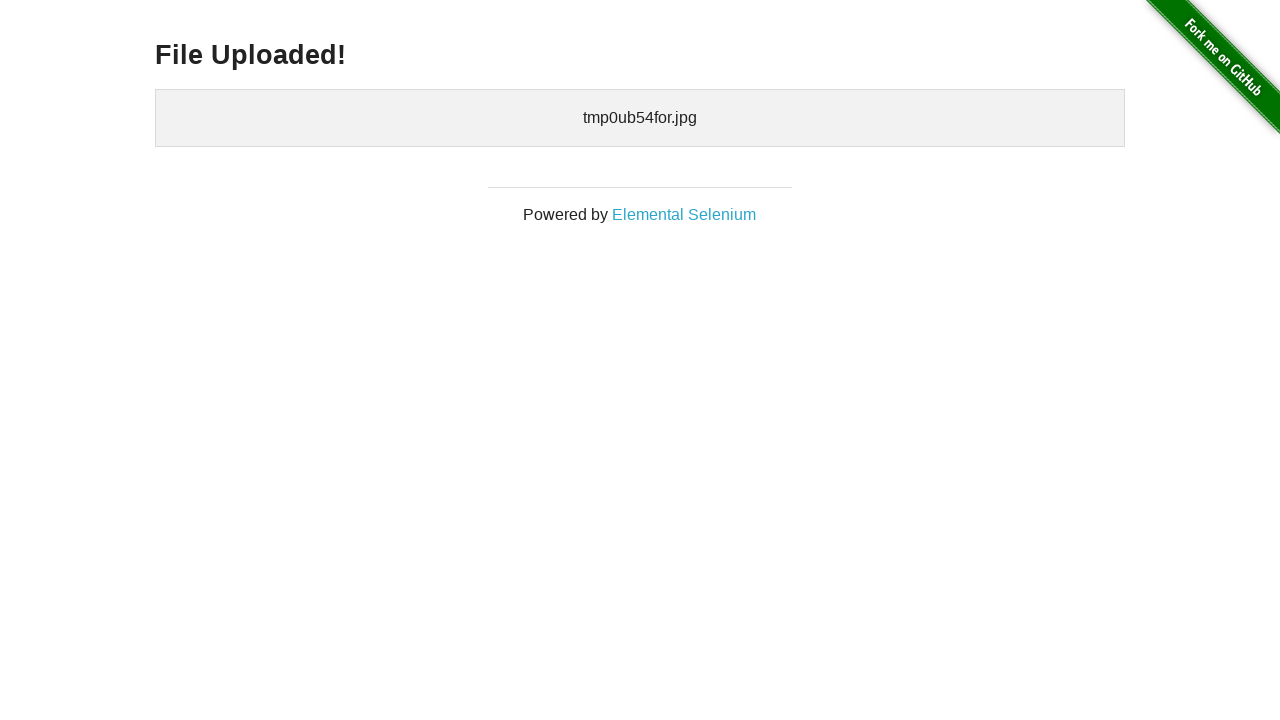